Tests that edits are saved when the input loses focus (blur event)

Starting URL: https://demo.playwright.dev/todomvc

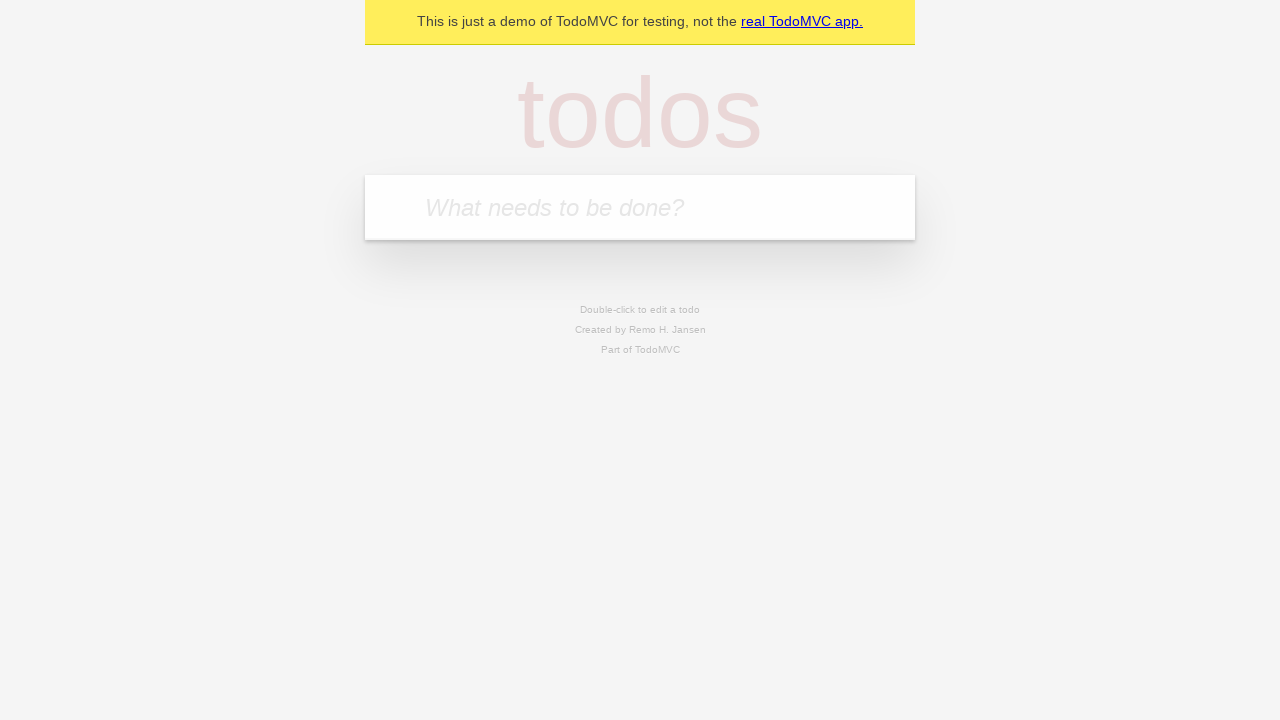

Located the 'What needs to be done?' input field
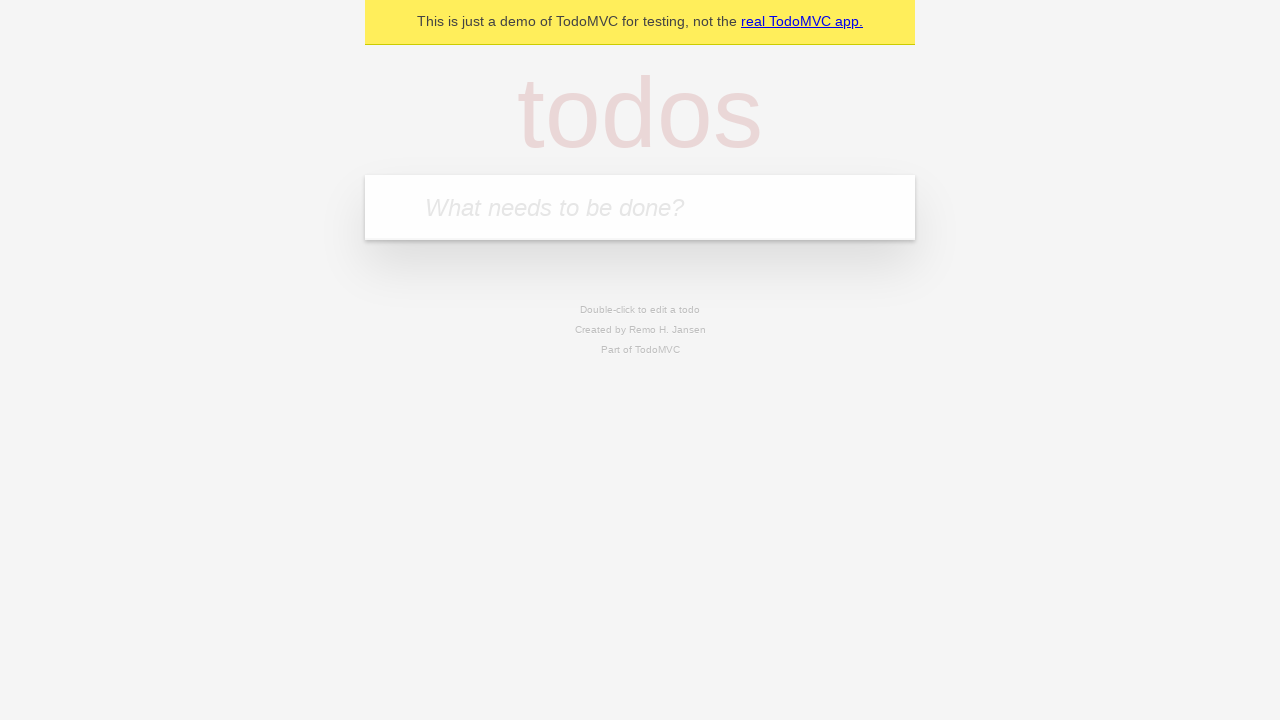

Filled todo input with 'buy some cheese' on internal:attr=[placeholder="What needs to be done?"i]
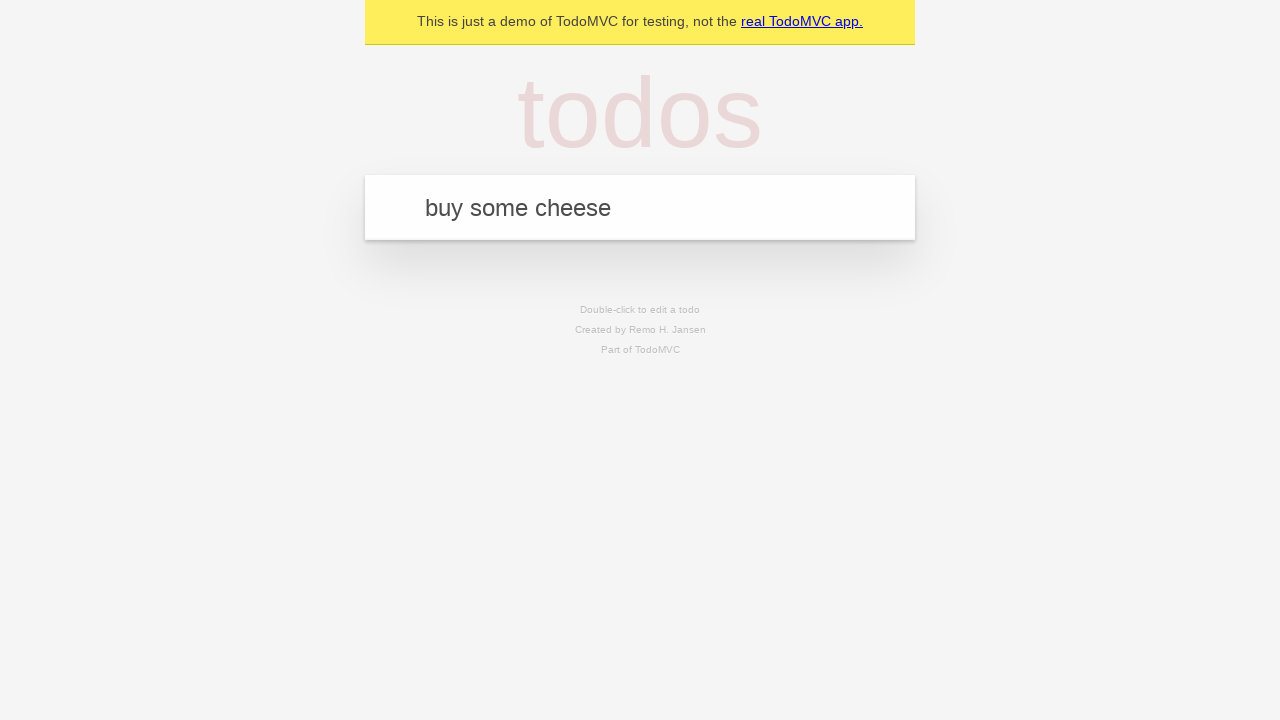

Pressed Enter to create todo 'buy some cheese' on internal:attr=[placeholder="What needs to be done?"i]
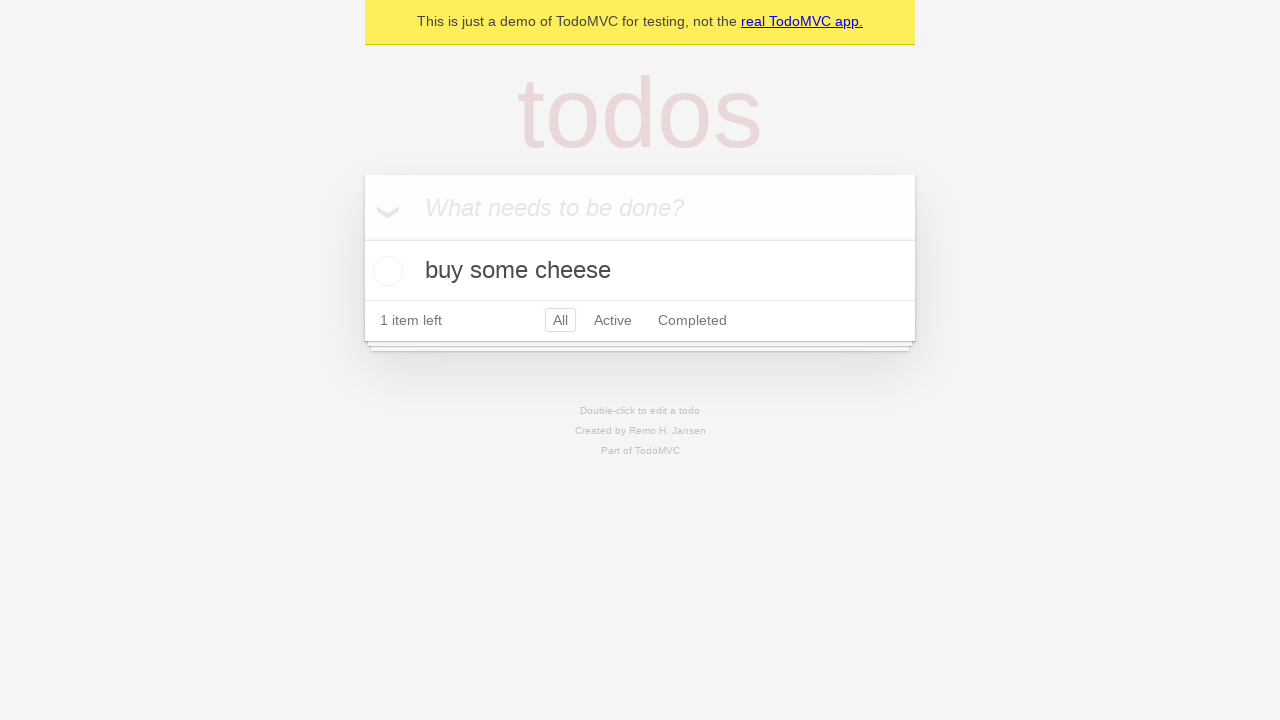

Filled todo input with 'feed the cat' on internal:attr=[placeholder="What needs to be done?"i]
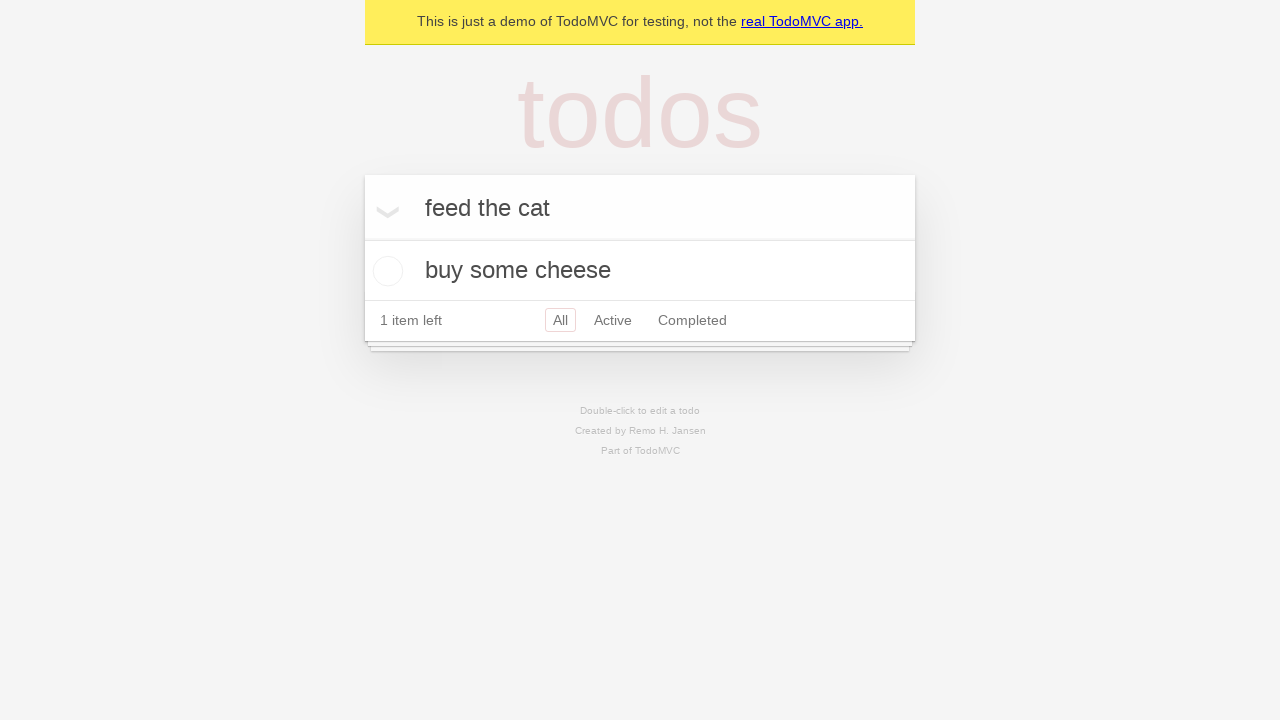

Pressed Enter to create todo 'feed the cat' on internal:attr=[placeholder="What needs to be done?"i]
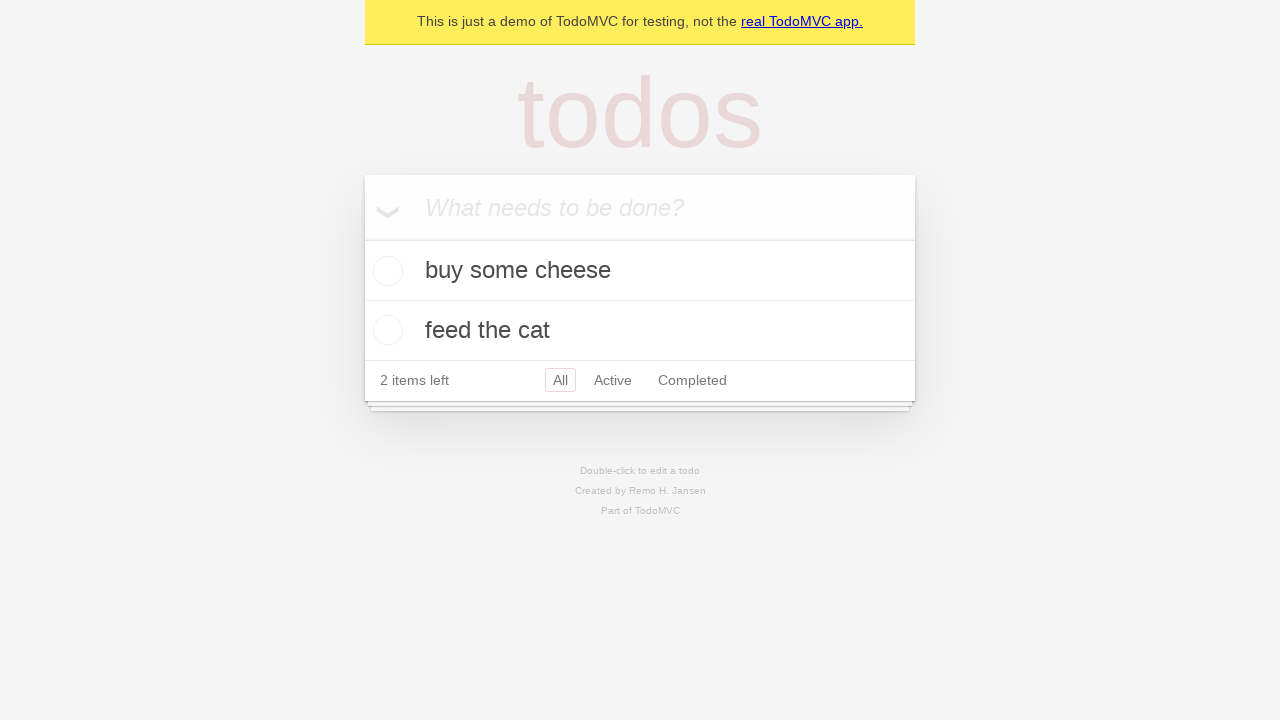

Filled todo input with 'book a doctors appointment' on internal:attr=[placeholder="What needs to be done?"i]
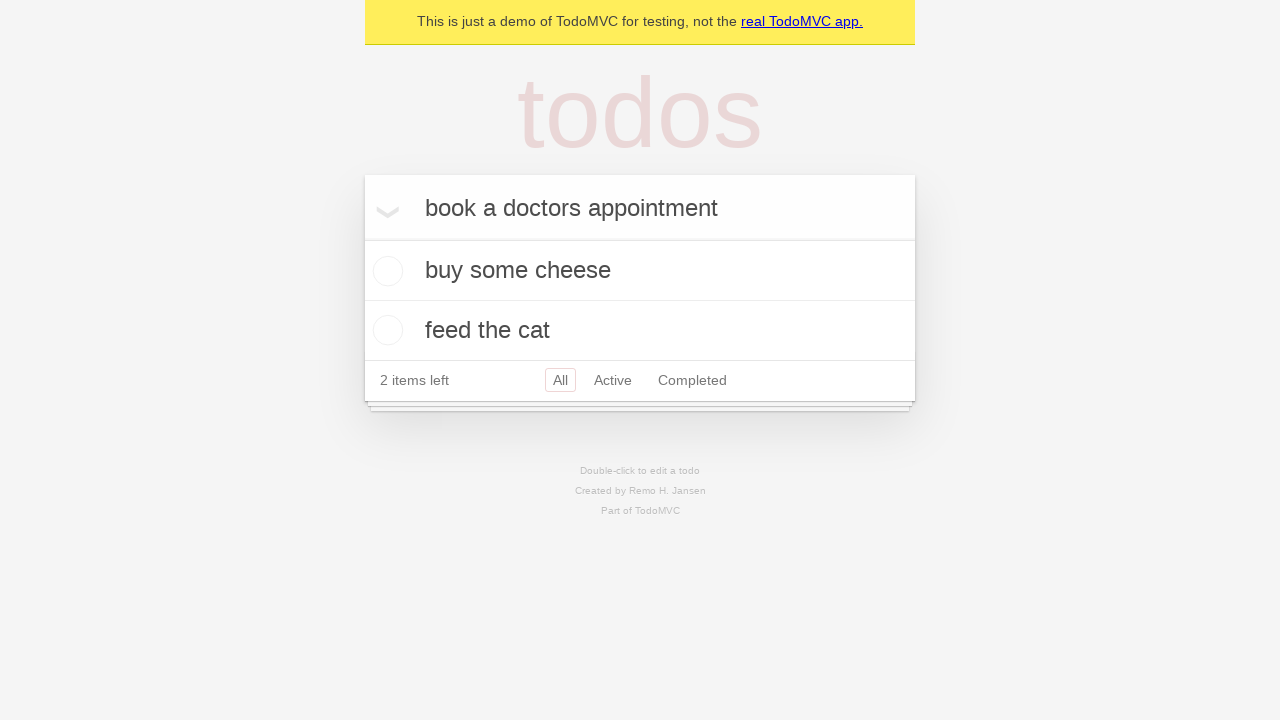

Pressed Enter to create todo 'book a doctors appointment' on internal:attr=[placeholder="What needs to be done?"i]
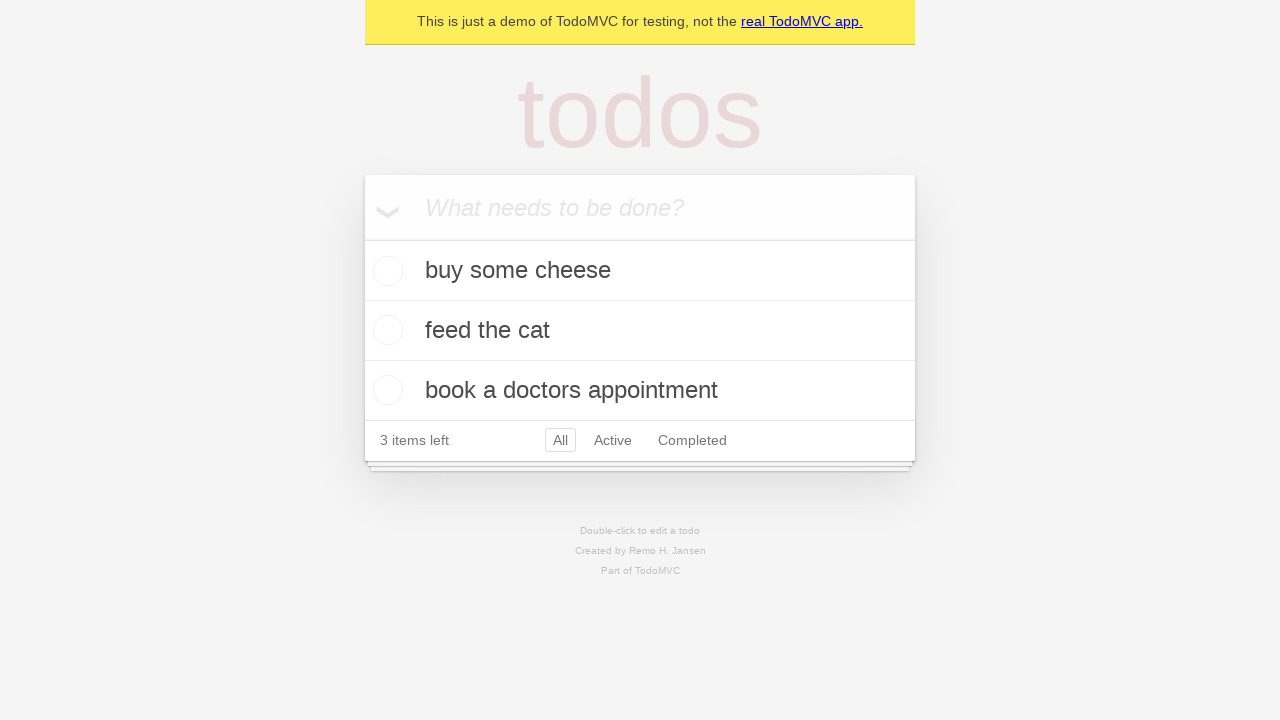

Located all todo items
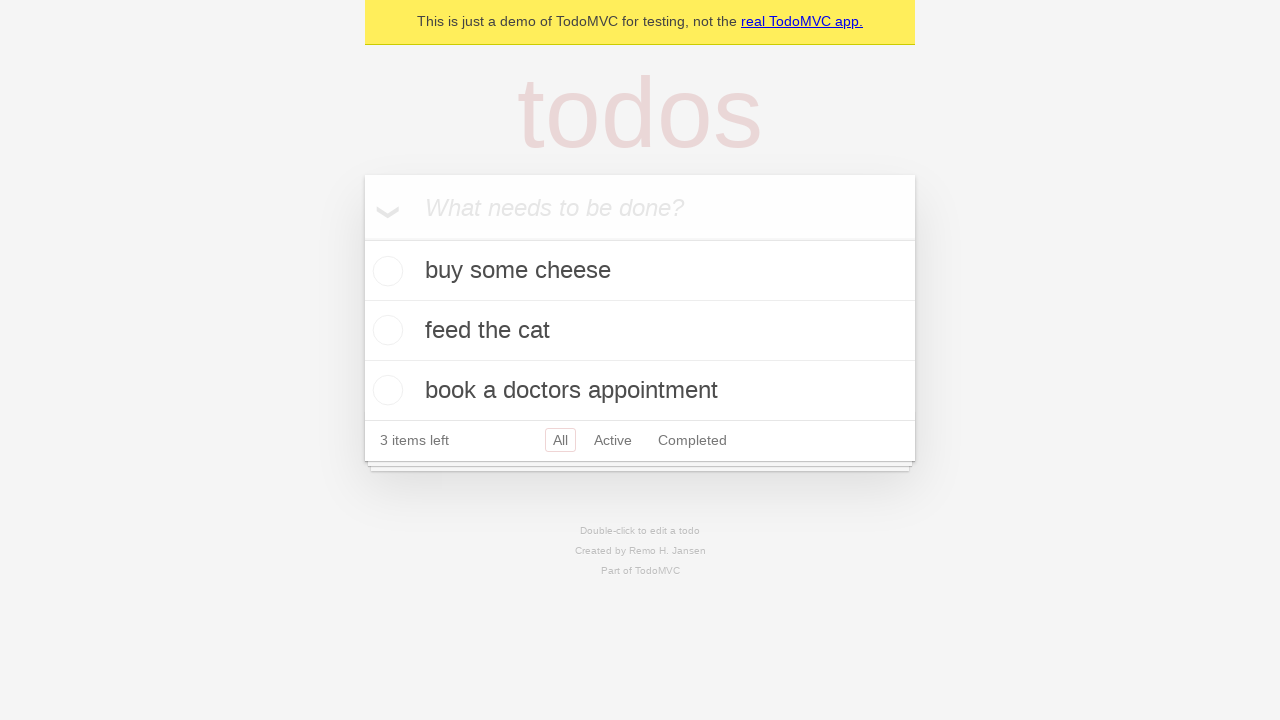

Double-clicked the second todo item to enter edit mode at (640, 331) on internal:testid=[data-testid="todo-item"s] >> nth=1
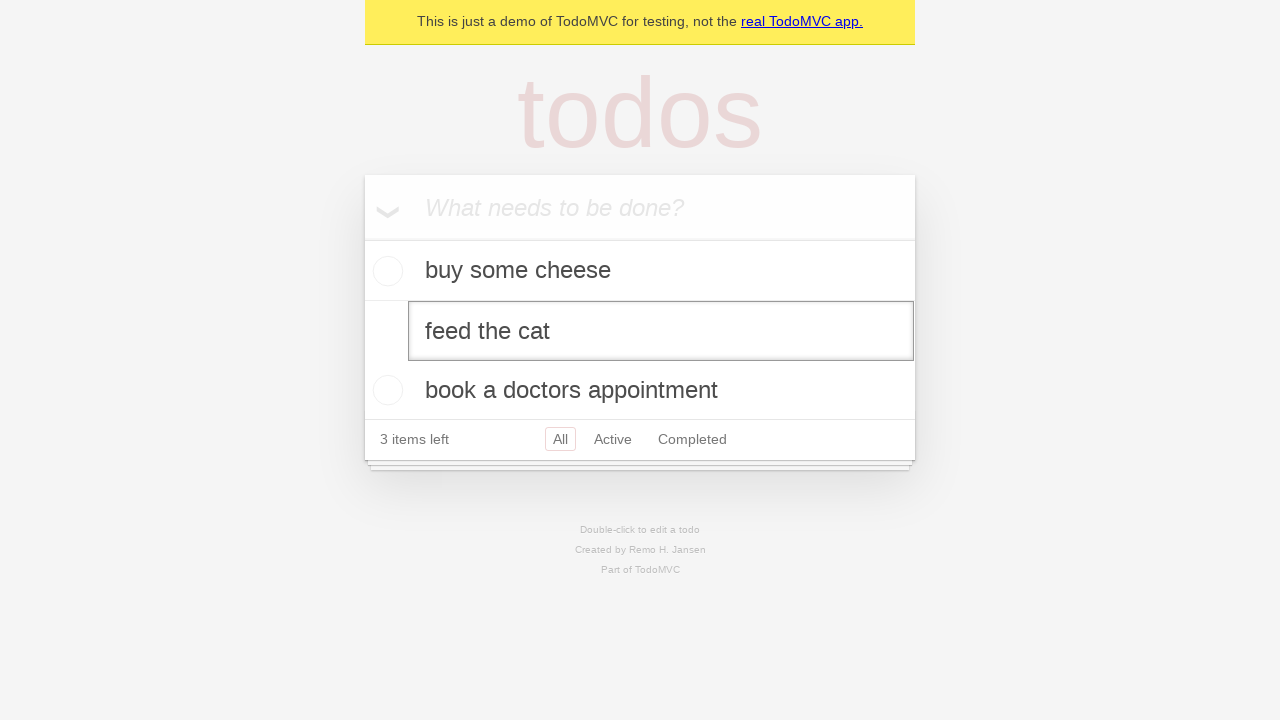

Filled edit field with 'buy some sausages' on internal:testid=[data-testid="todo-item"s] >> nth=1 >> internal:role=textbox[nam
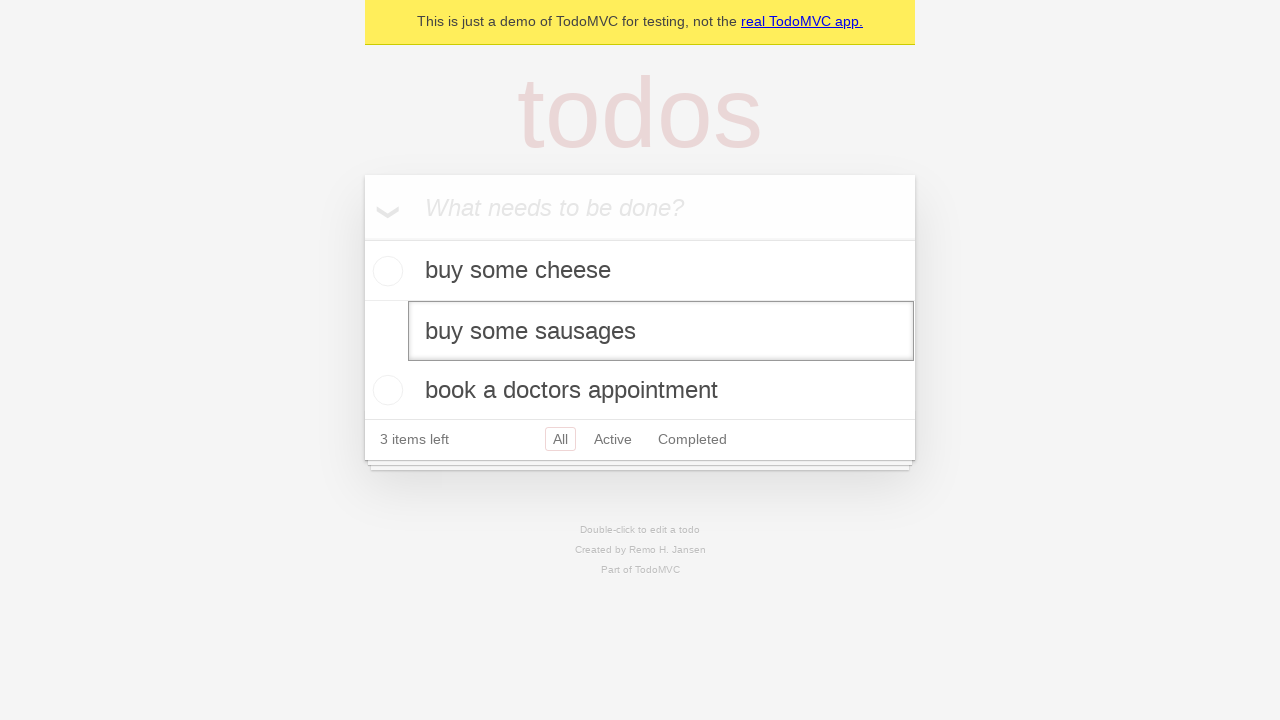

Dispatched blur event to save the edit
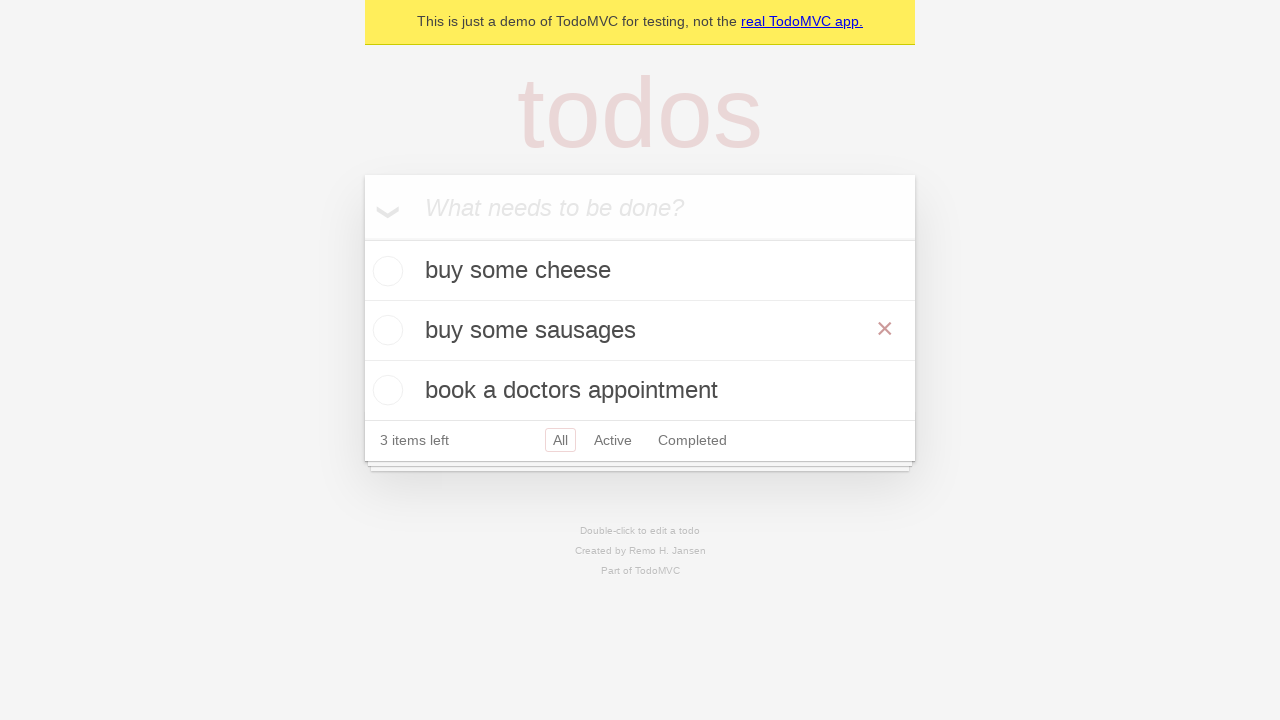

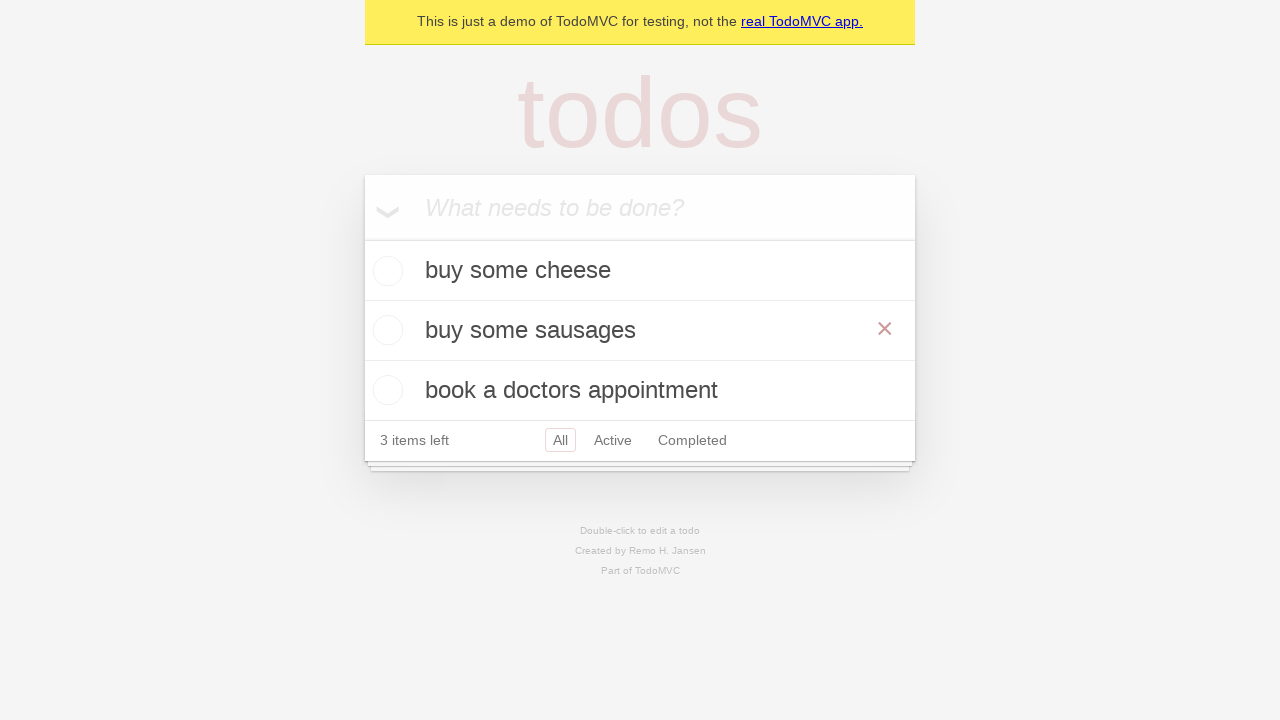